Navigates to a W3Schools JavaScript confirm dialog demo, switches to iframe, clicks a button to trigger alert, and handles the JavaScript popup

Starting URL: http://www.w3schools.com/js/tryit.asp?filename=tryjs_confirm

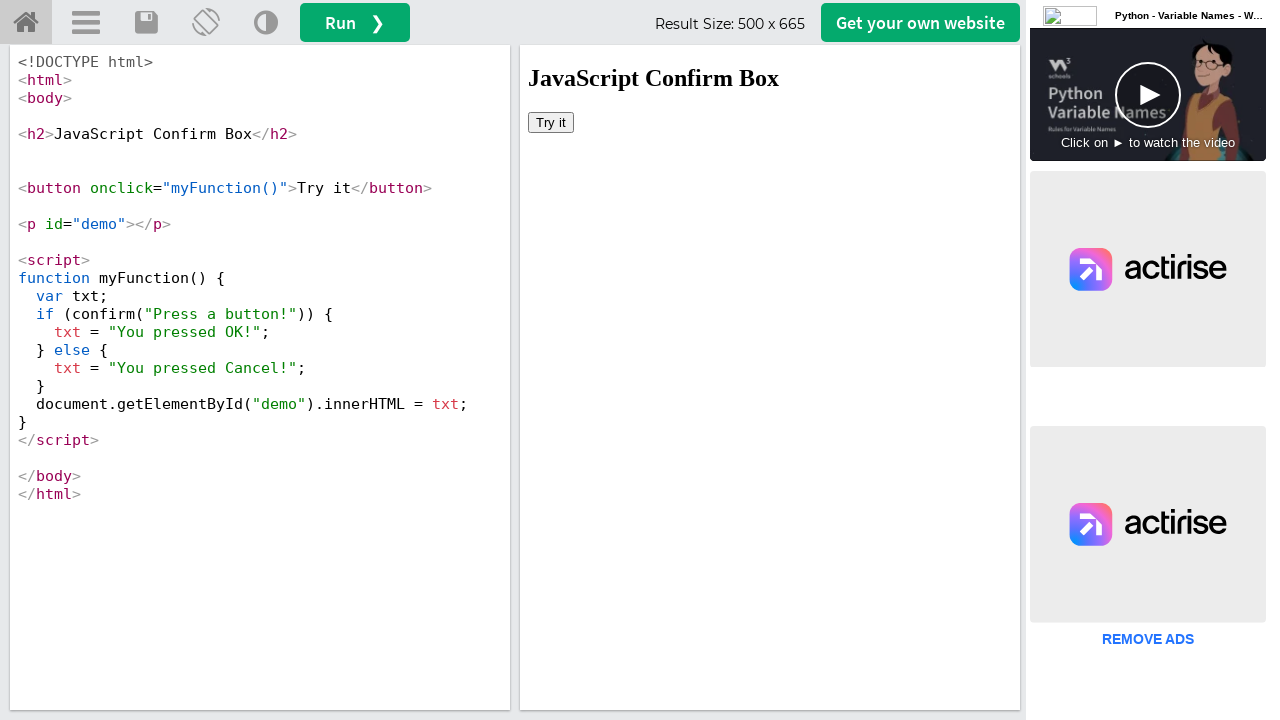

Navigated to W3Schools JavaScript confirm dialog demo page
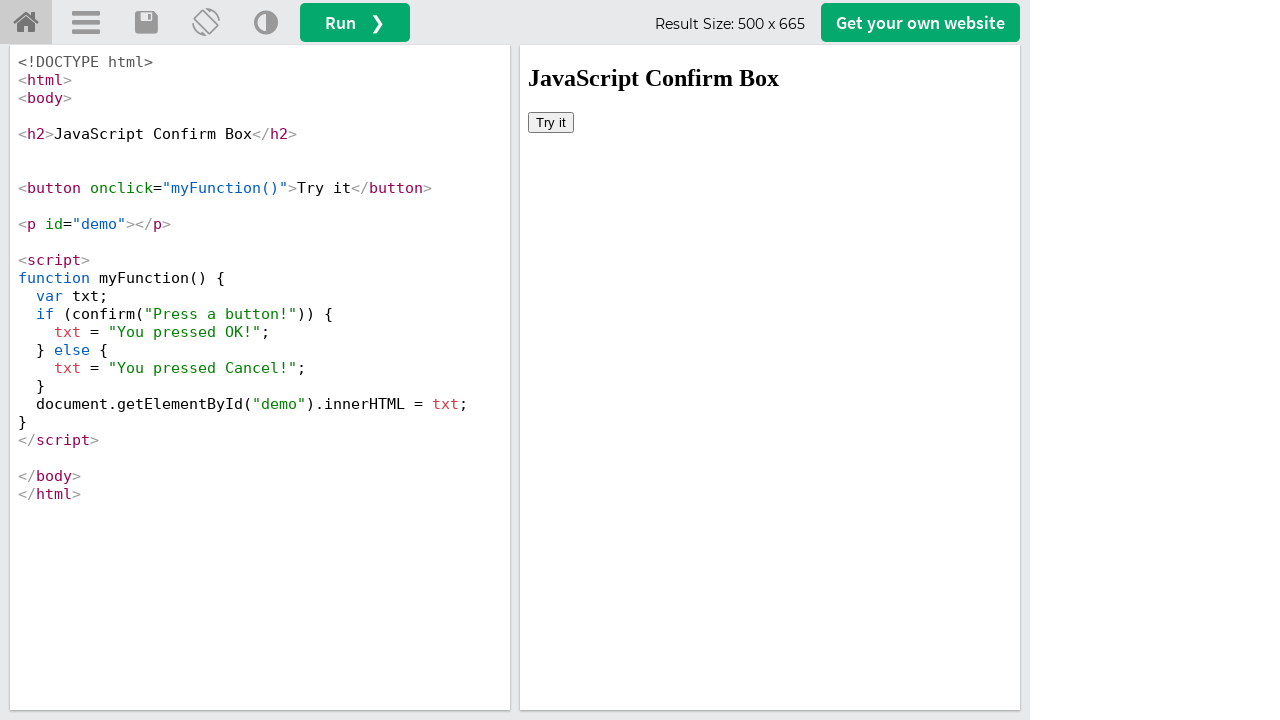

Located and switched to iframe with ID 'iframeResult'
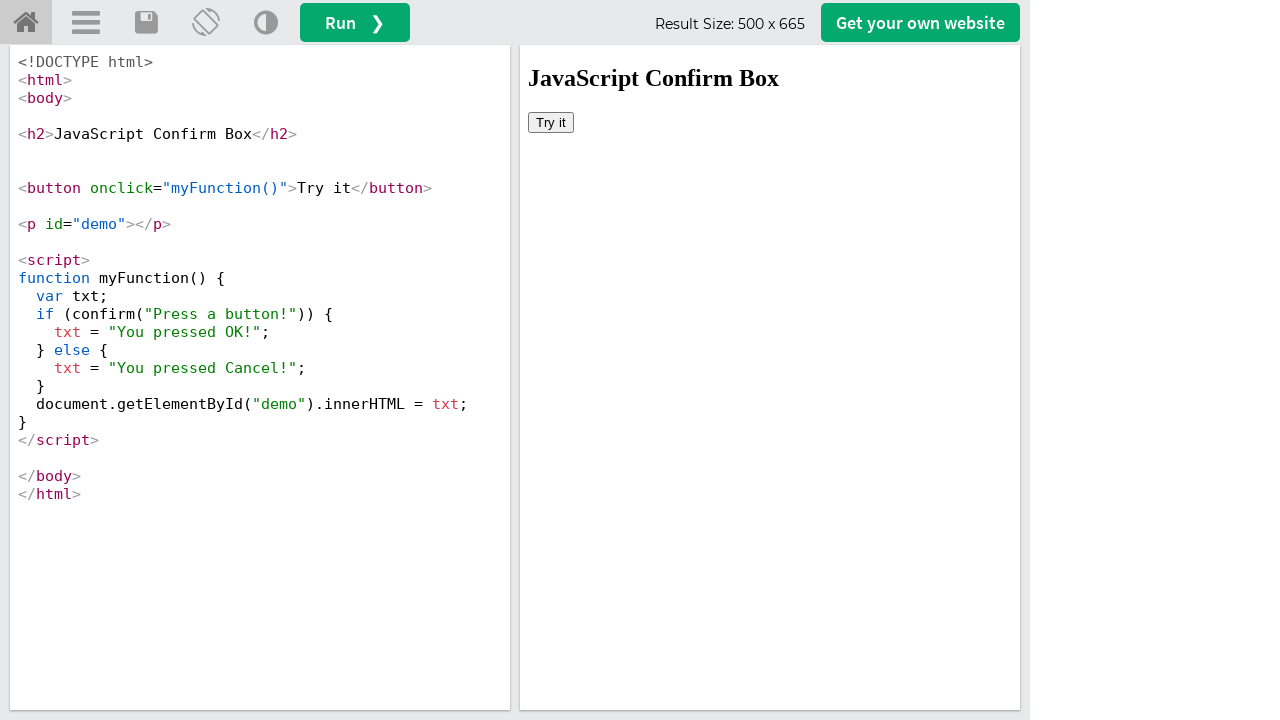

Set up dialog handler to accept 'Press a button!' confirm dialog
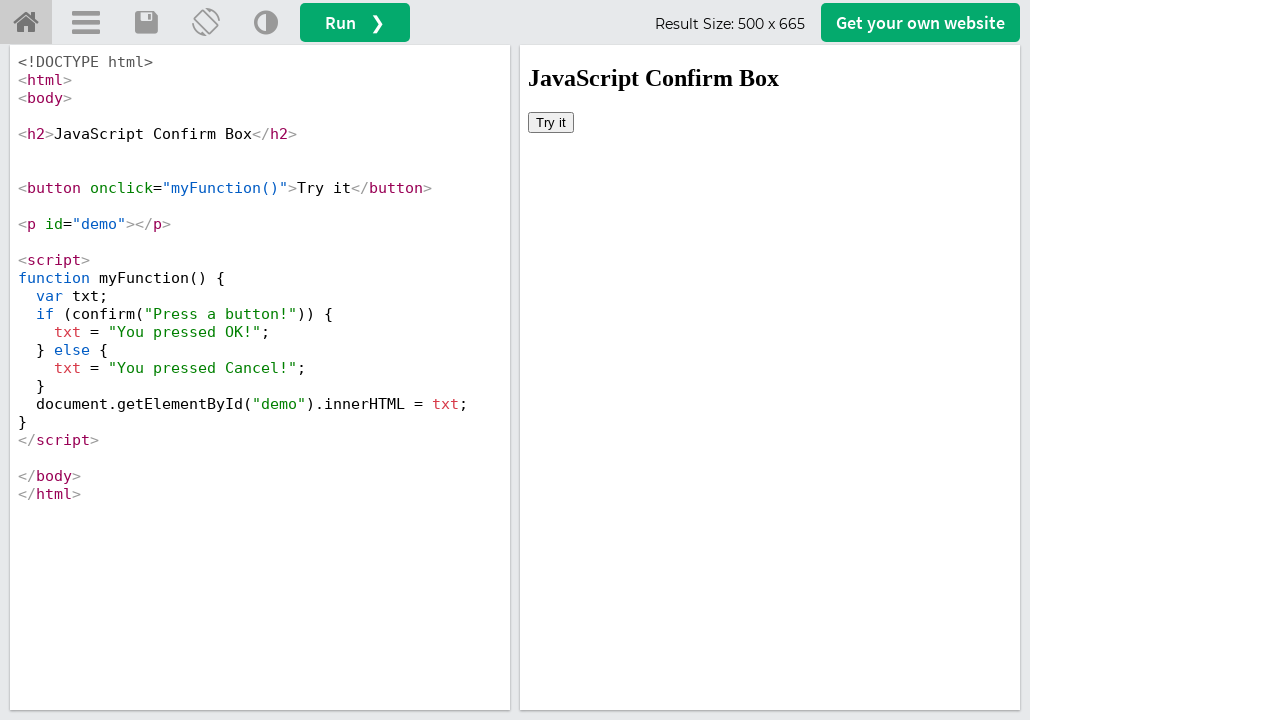

Clicked button in iframe to trigger JavaScript confirm dialog at (551, 122) on #iframeResult >> internal:control=enter-frame >> xpath=//html/body/button
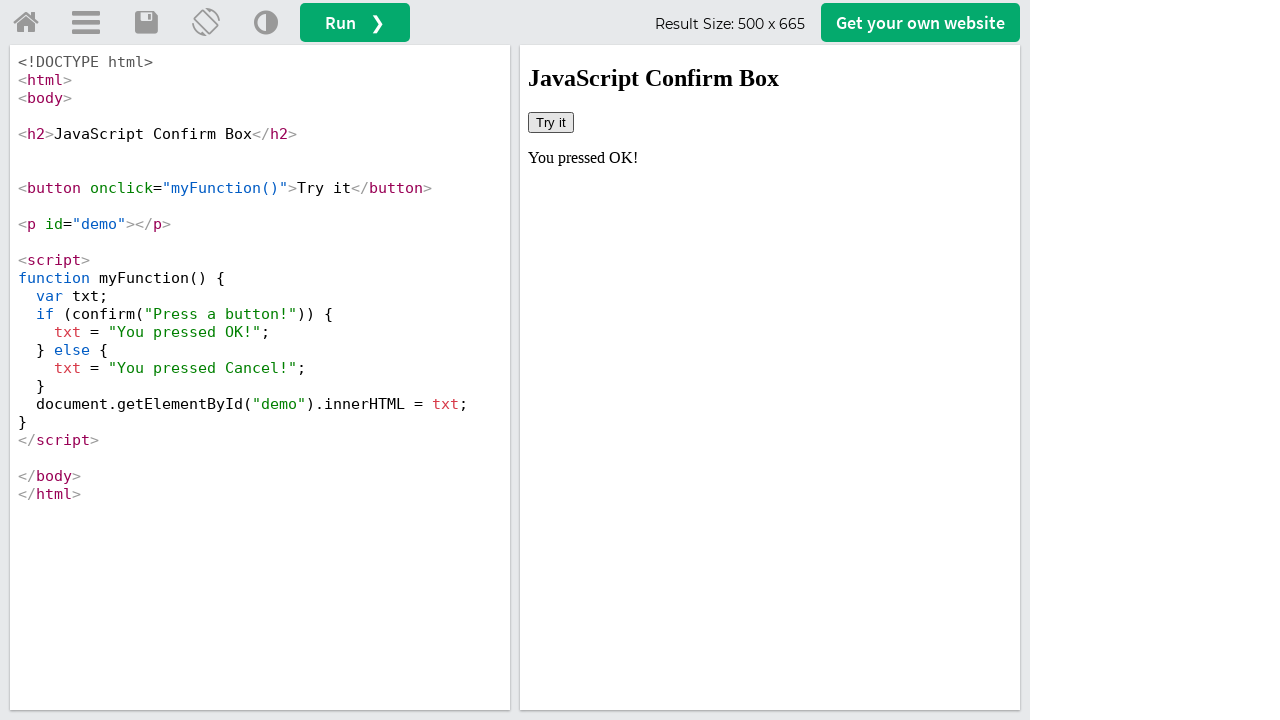

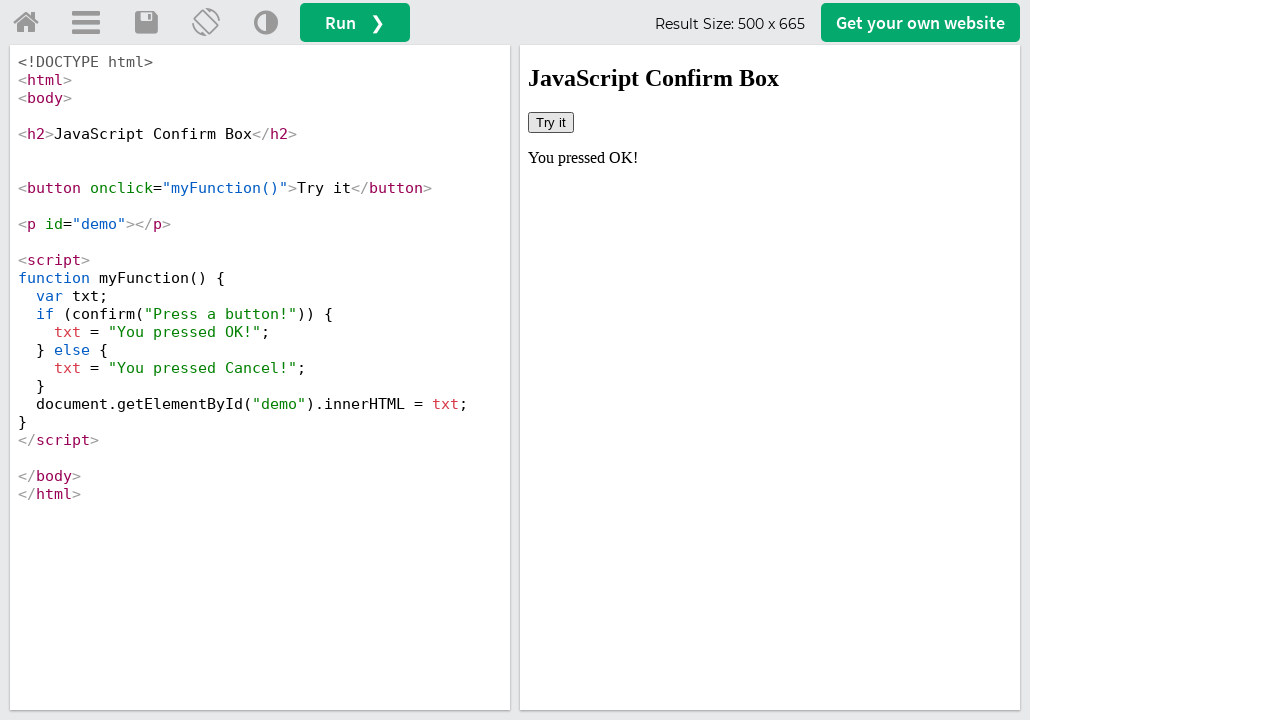